Searches for "Demand Driven Material Requirement Plan" on Microsoft's website using the search functionality

Starting URL: http://www.microsoft.com

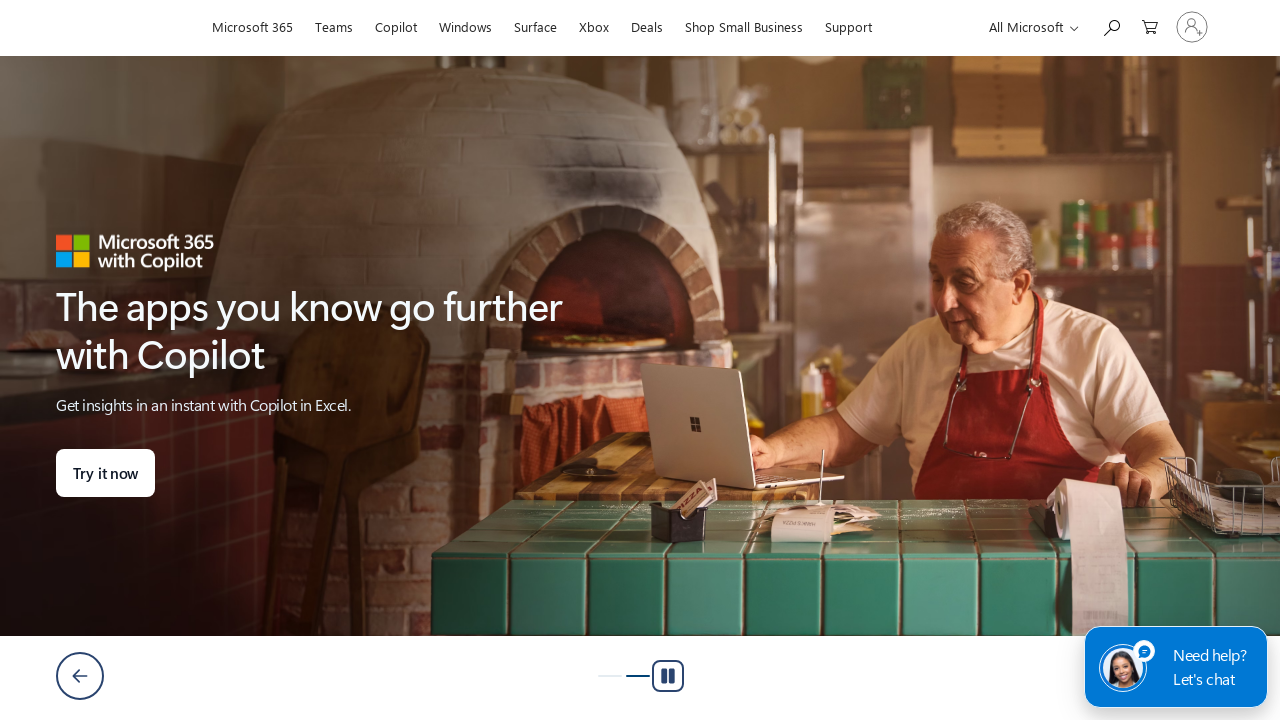

Clicked search icon to expand searchbox at (1111, 26) on #search
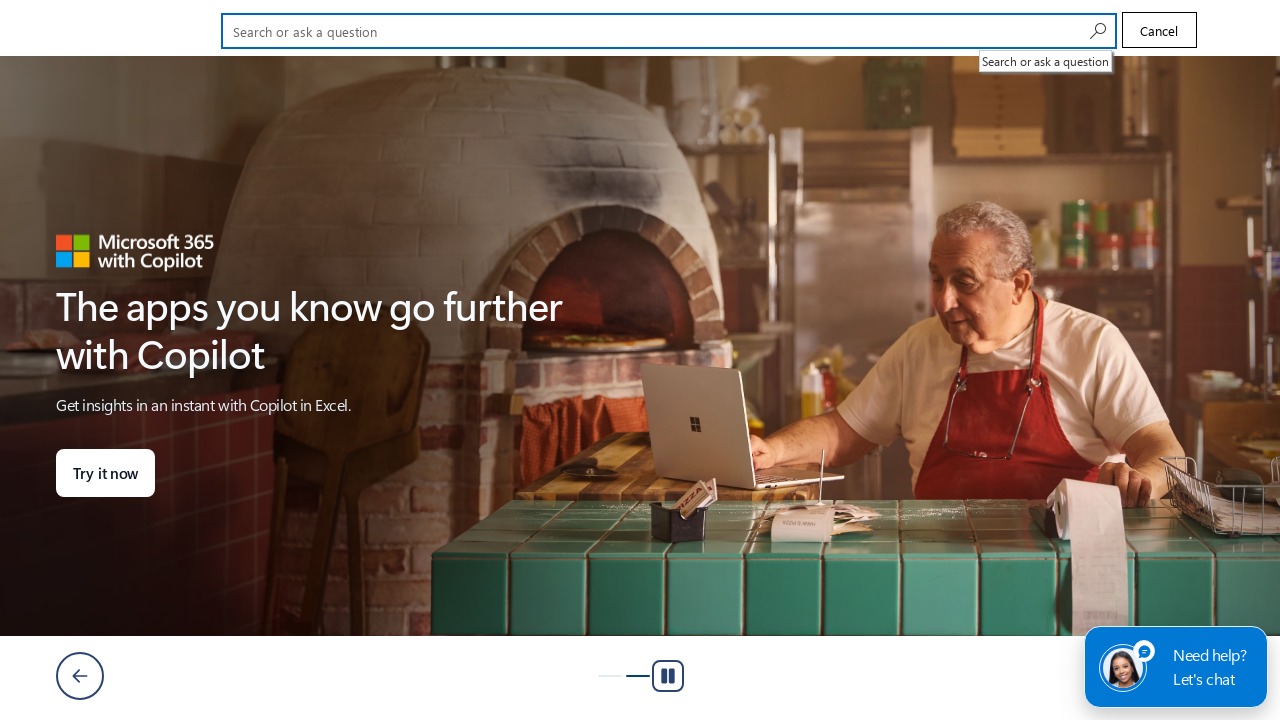

Filled search field with 'Demand Driven Material Requirement Plan' on #cli_shellHeaderSearchInput
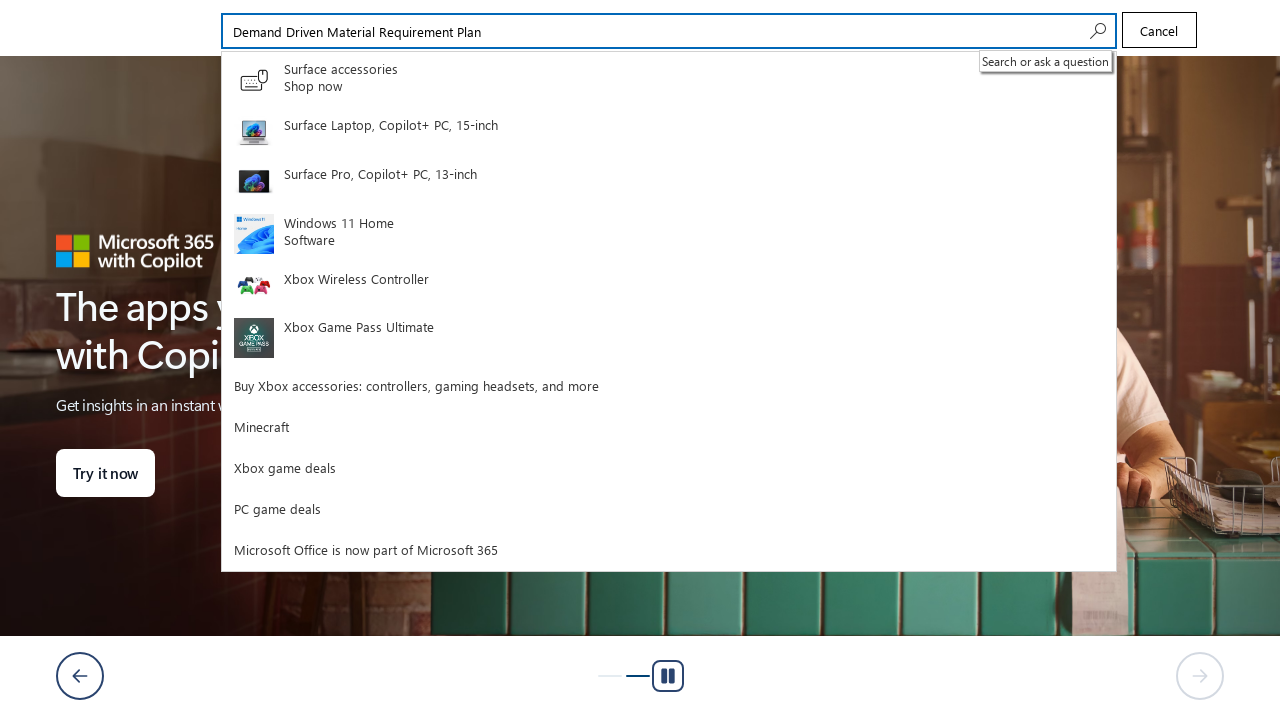

Clicked search button to execute search at (1096, 31) on #search
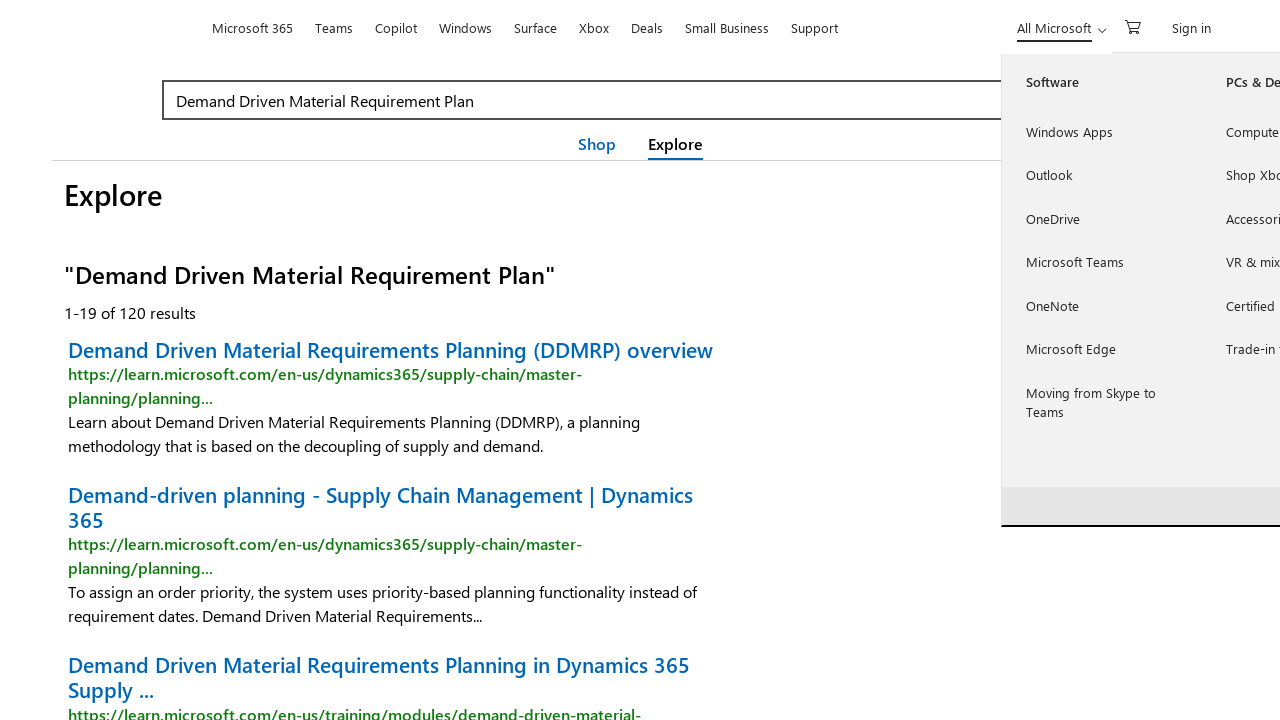

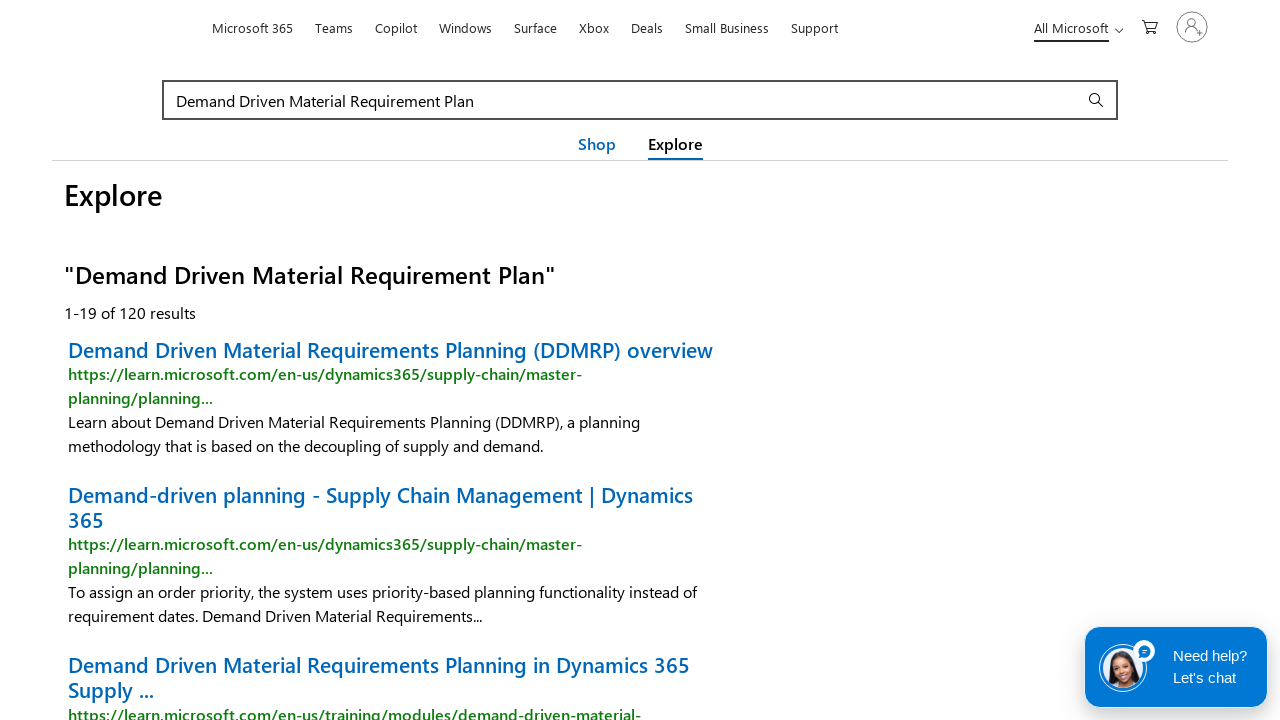